Tests checkbox functionality by checking multiple checkboxes and verifying their states

Starting URL: https://rahulshettyacademy.com/AutomationPractice/

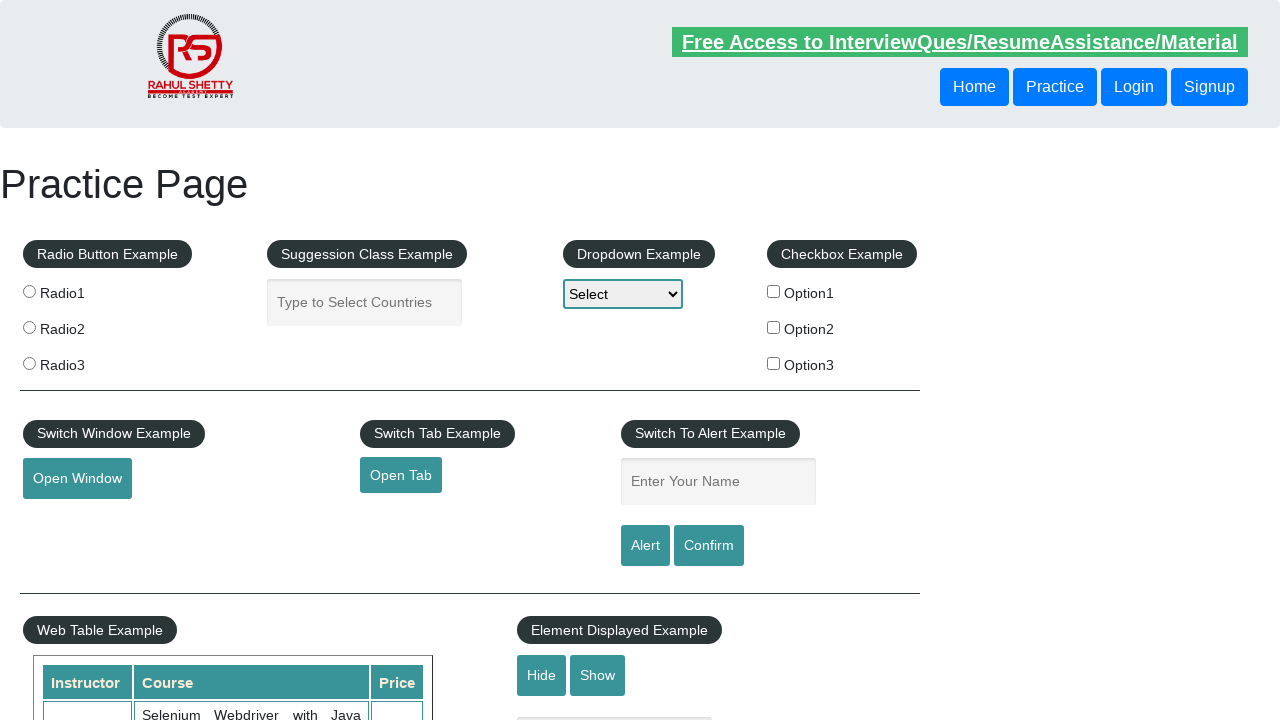

Waited for checkbox example section to load
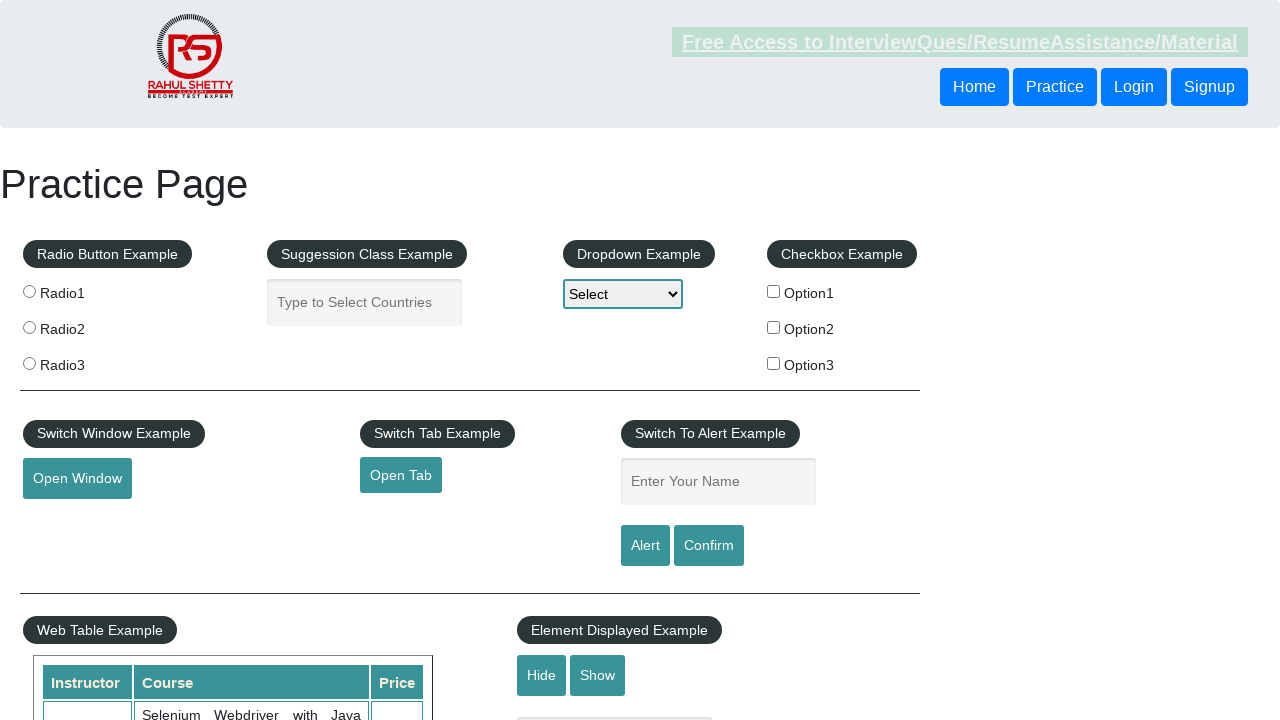

Checked option1 checkbox at (774, 291) on input[value='option1']
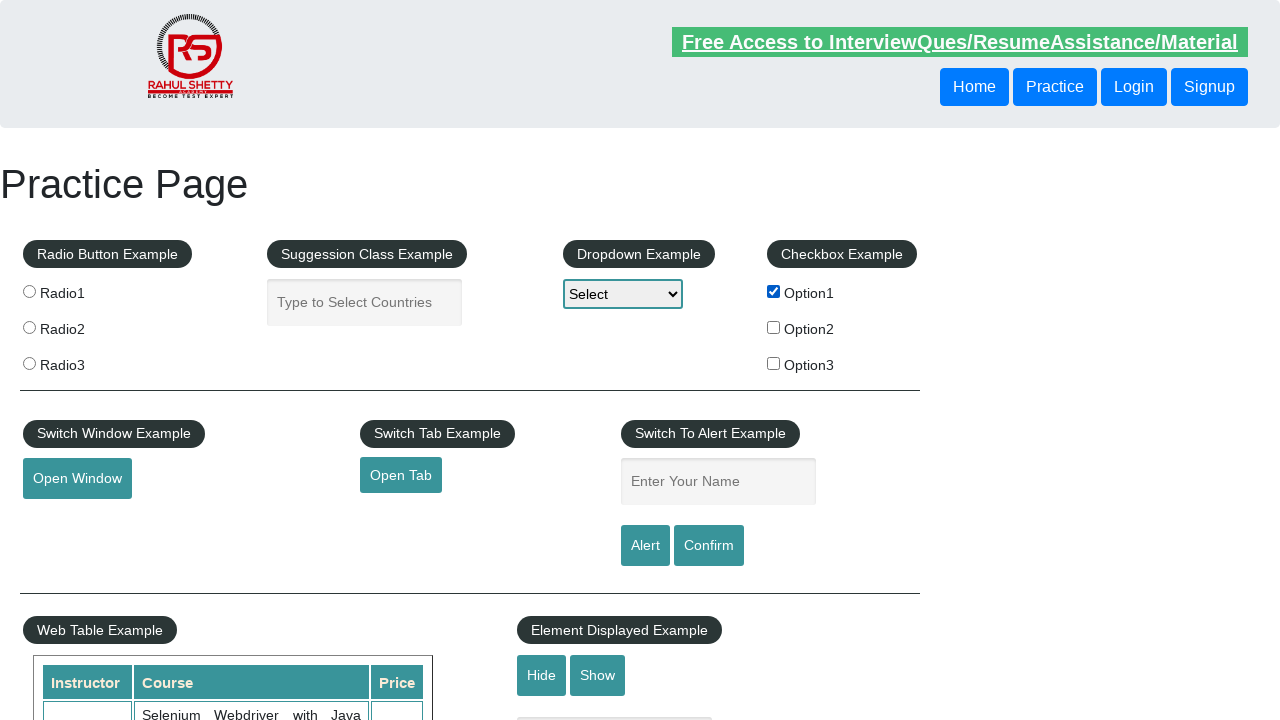

Checked option3 checkbox at (774, 363) on input[value='option3']
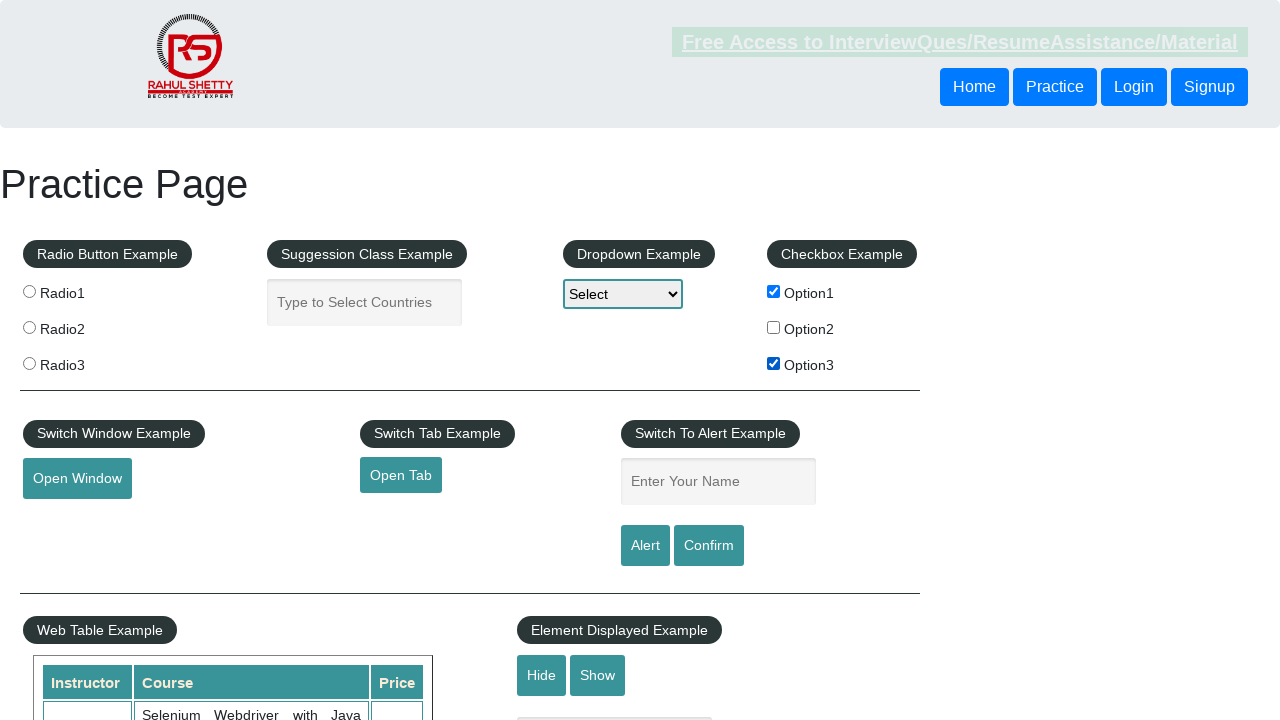

Verified that Benz checkbox is not checked
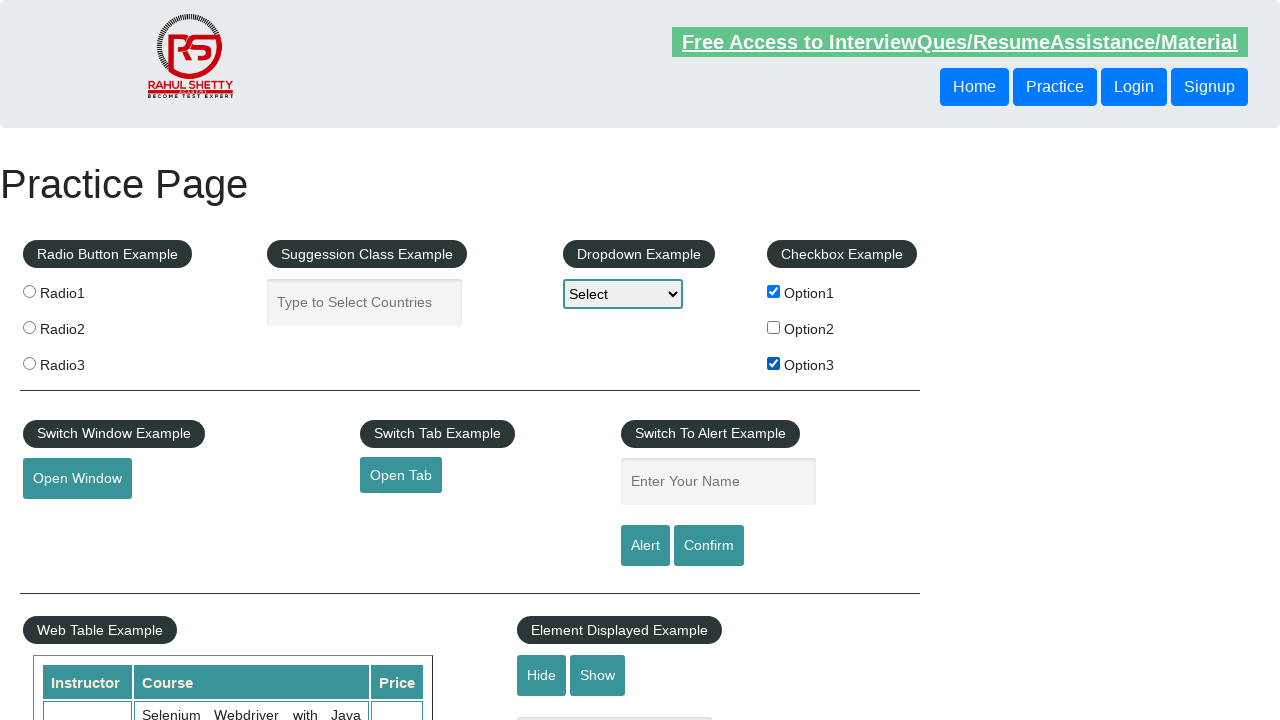

Verified that BMW checkbox is checked
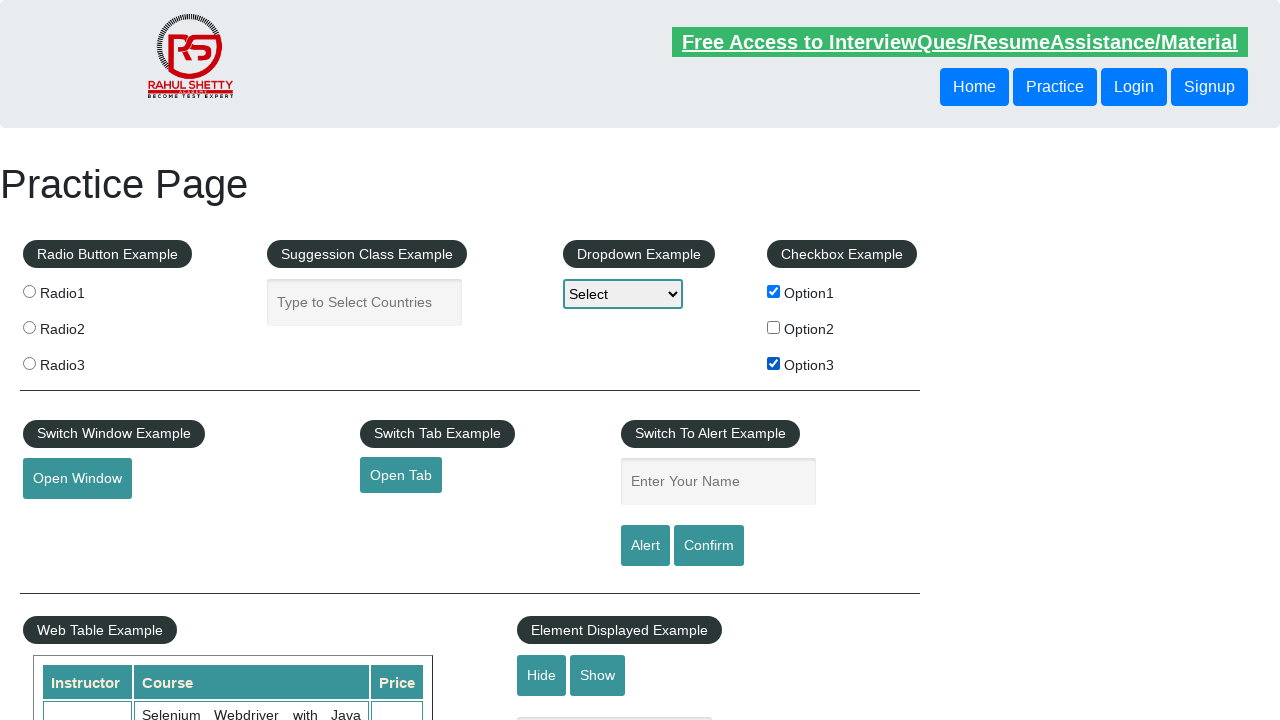

Verified that Honda checkbox is checked
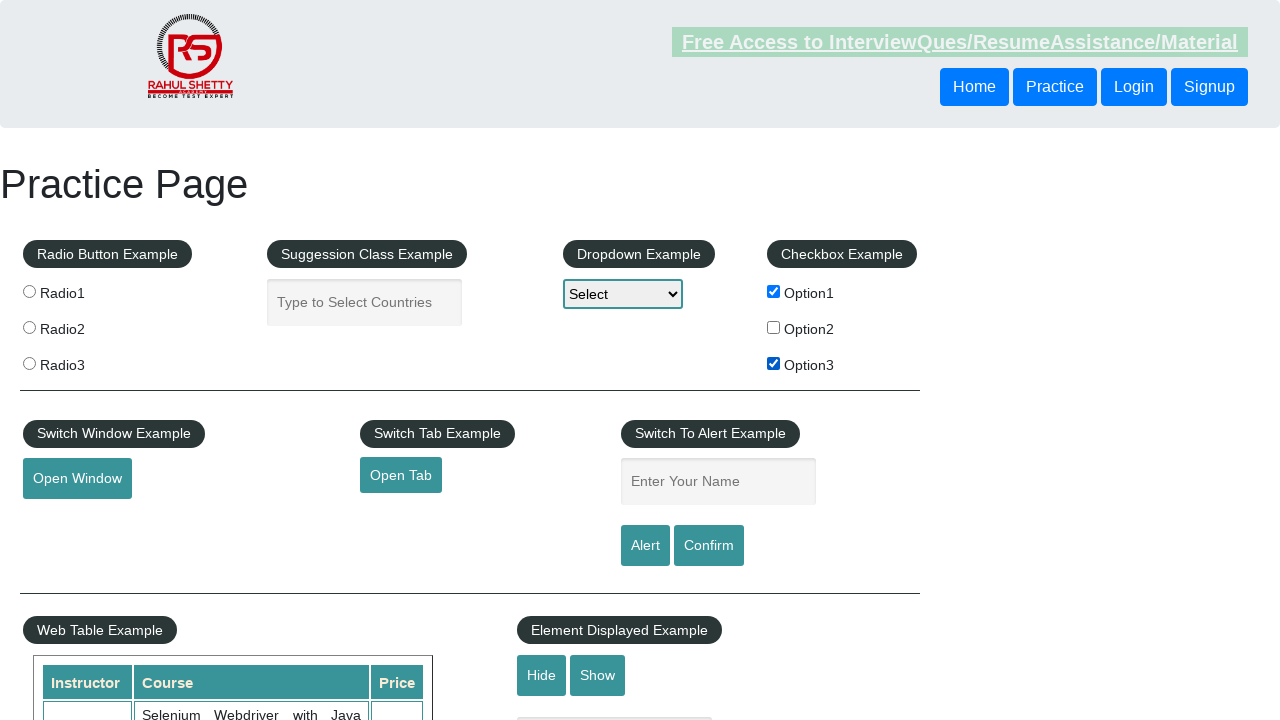

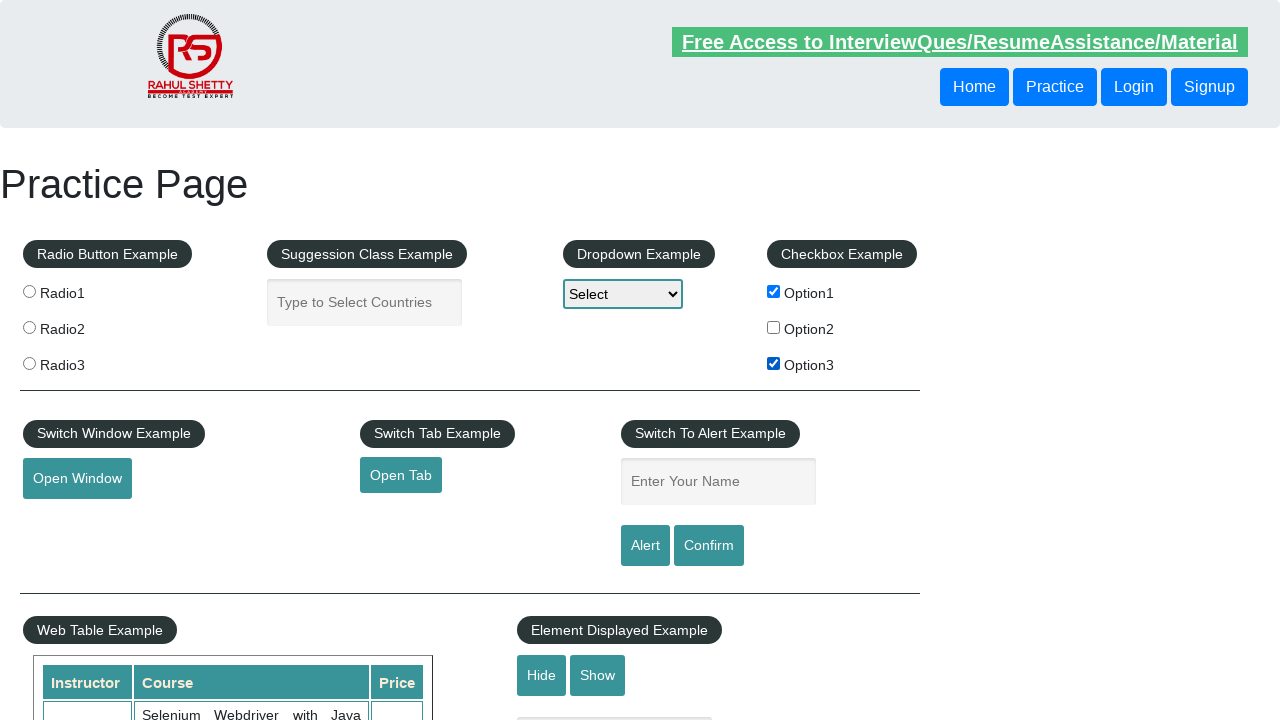